Tests navigation to the Top Deals page by clicking on the Top Deals link from the Green Kart home page

Starting URL: https://rahulshettyacademy.com/seleniumPractise/#/

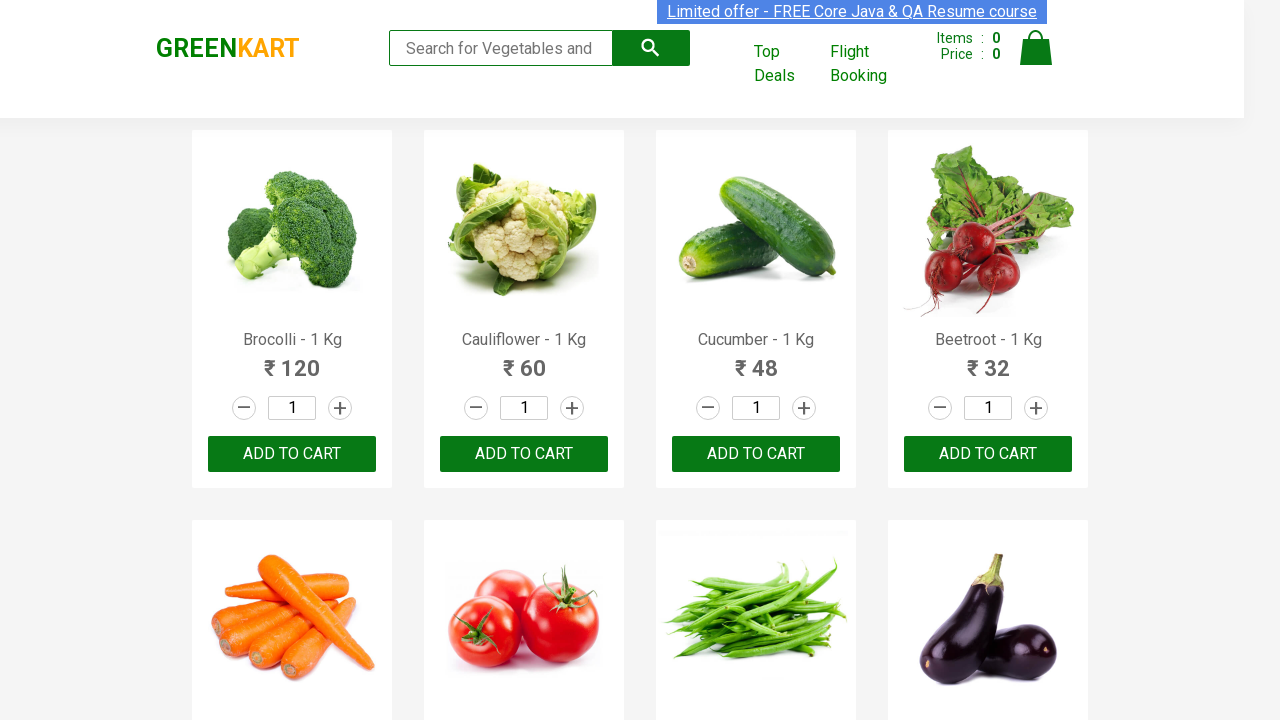

Clicked on Top Deals link from Green Kart home page at (787, 64) on a[target='_blank']:nth-of-type(2)
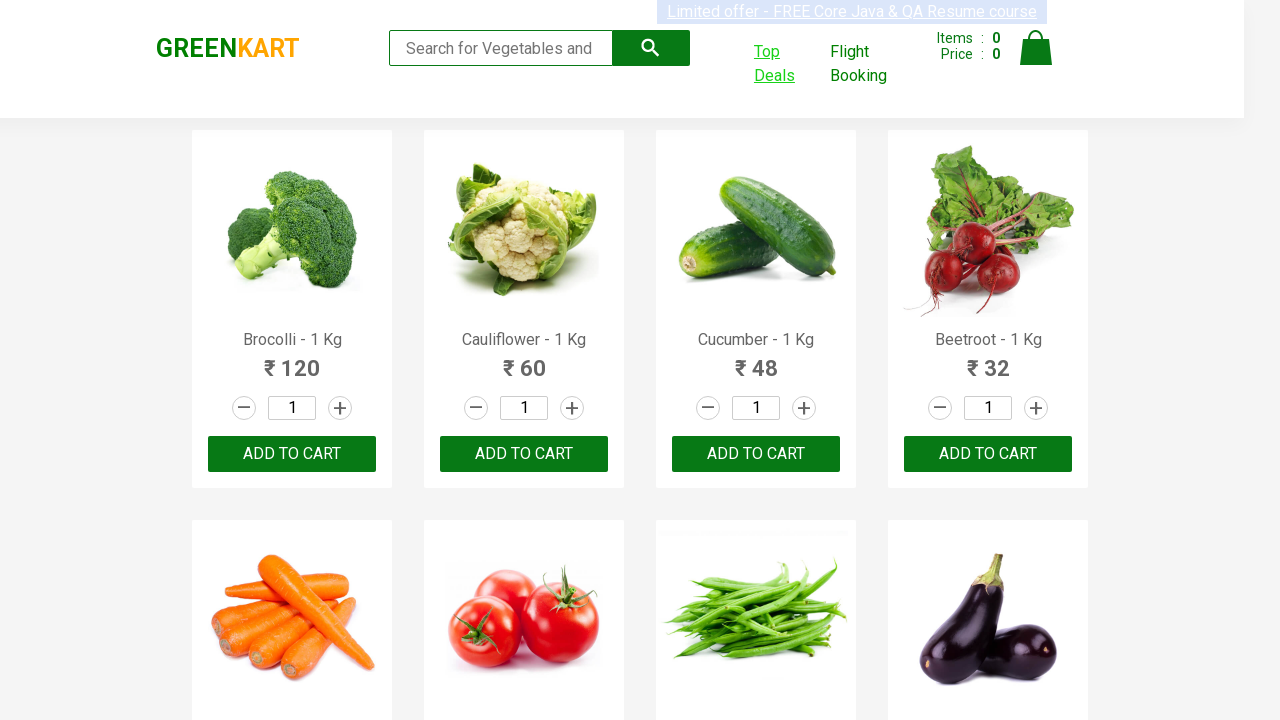

Waited for new page/tab to open
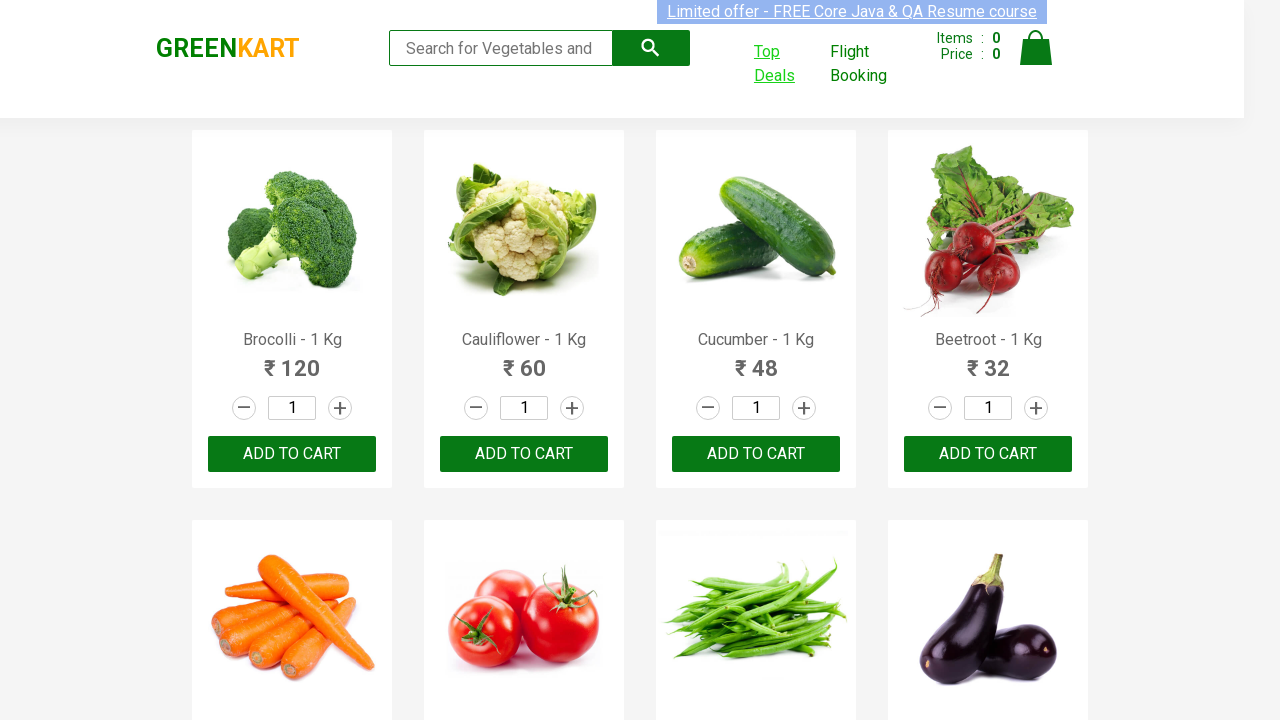

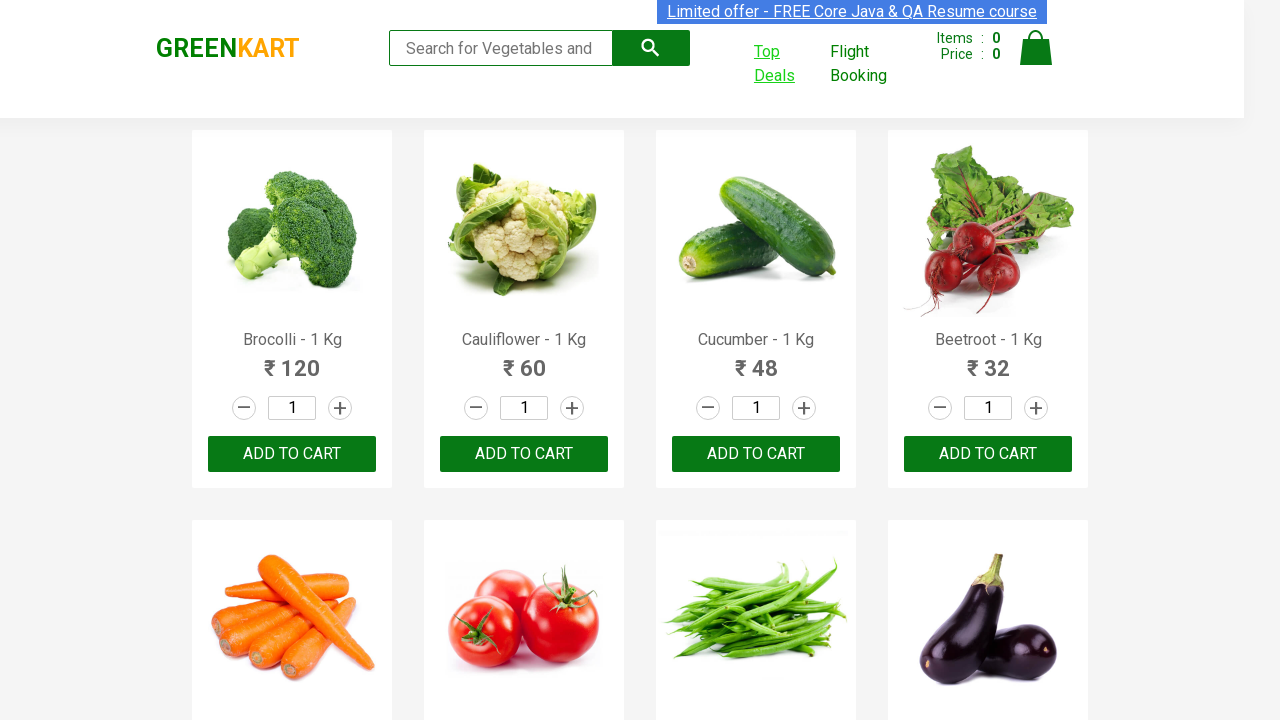